Tests enable/disable functionality by clicking the Enable/Disable button and verifying status messages

Starting URL: https://the-internet.herokuapp.com/dynamic_controls

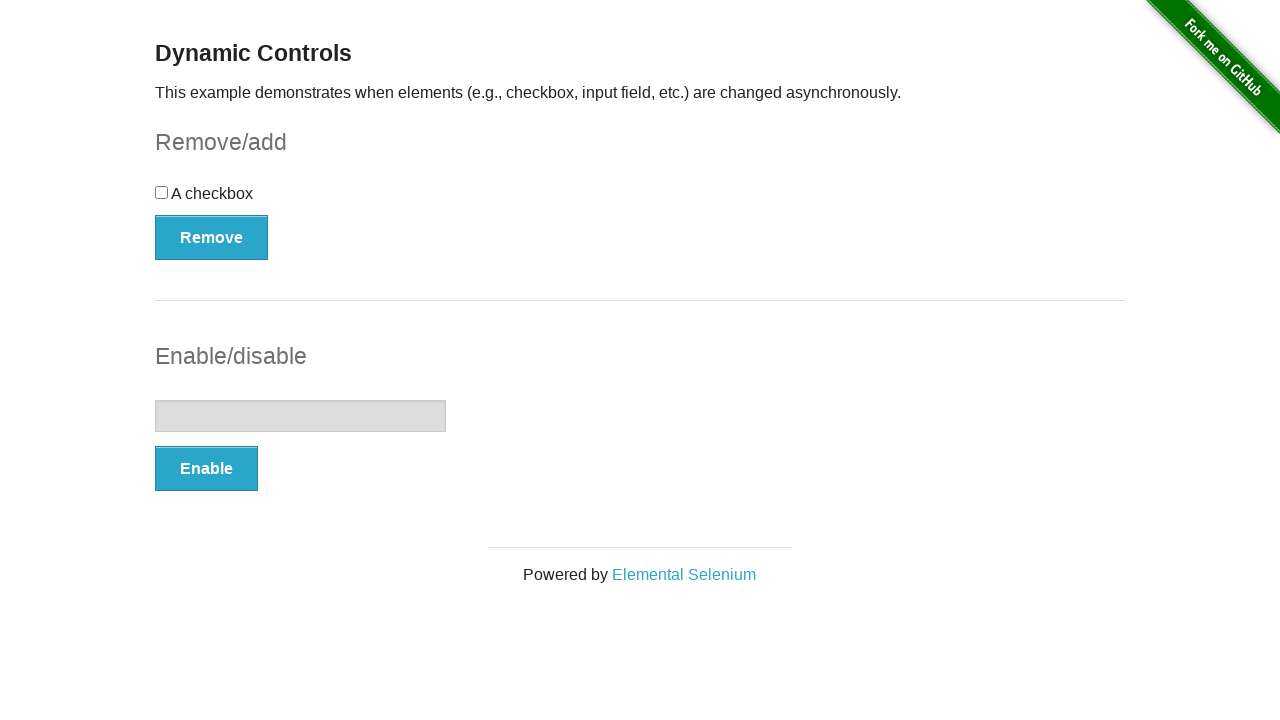

Clicked Enable button in input-example section at (206, 469) on xpath=//*[@id='input-example']/button
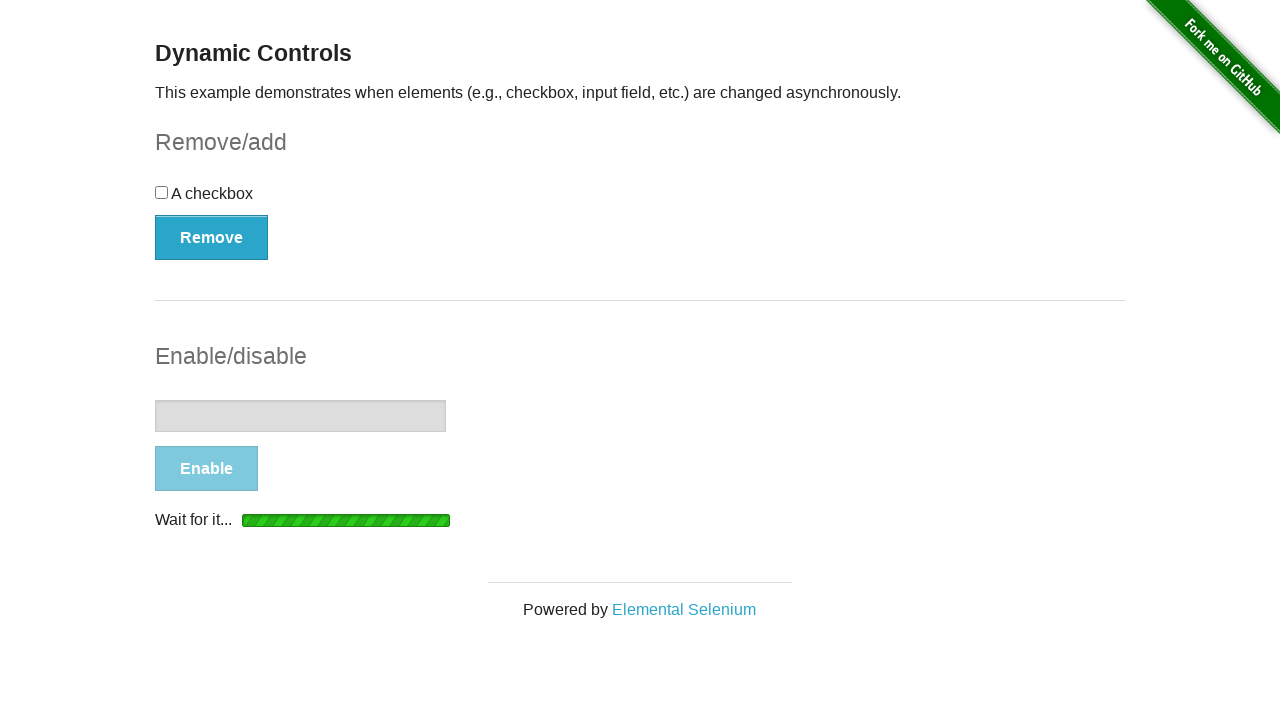

Waited for message element to become visible
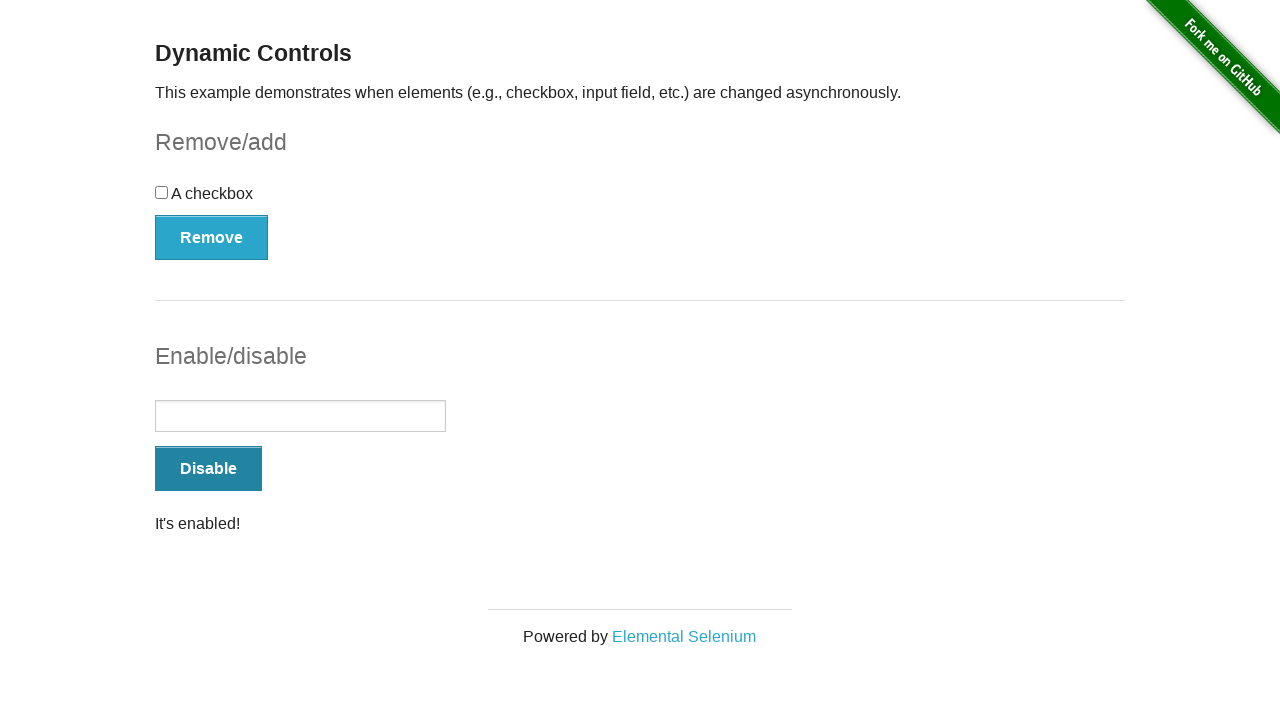

Retrieved message text content: 'It's enabled!'
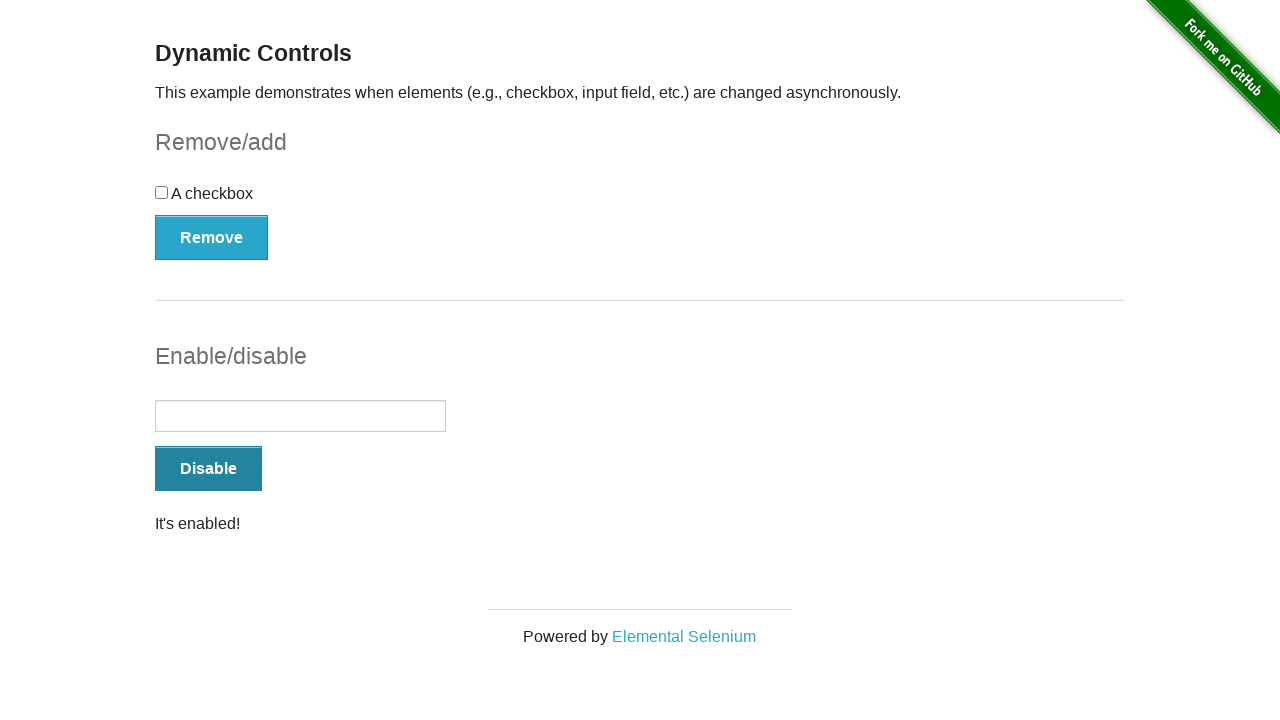

Verified 'It's enabled!' message is present
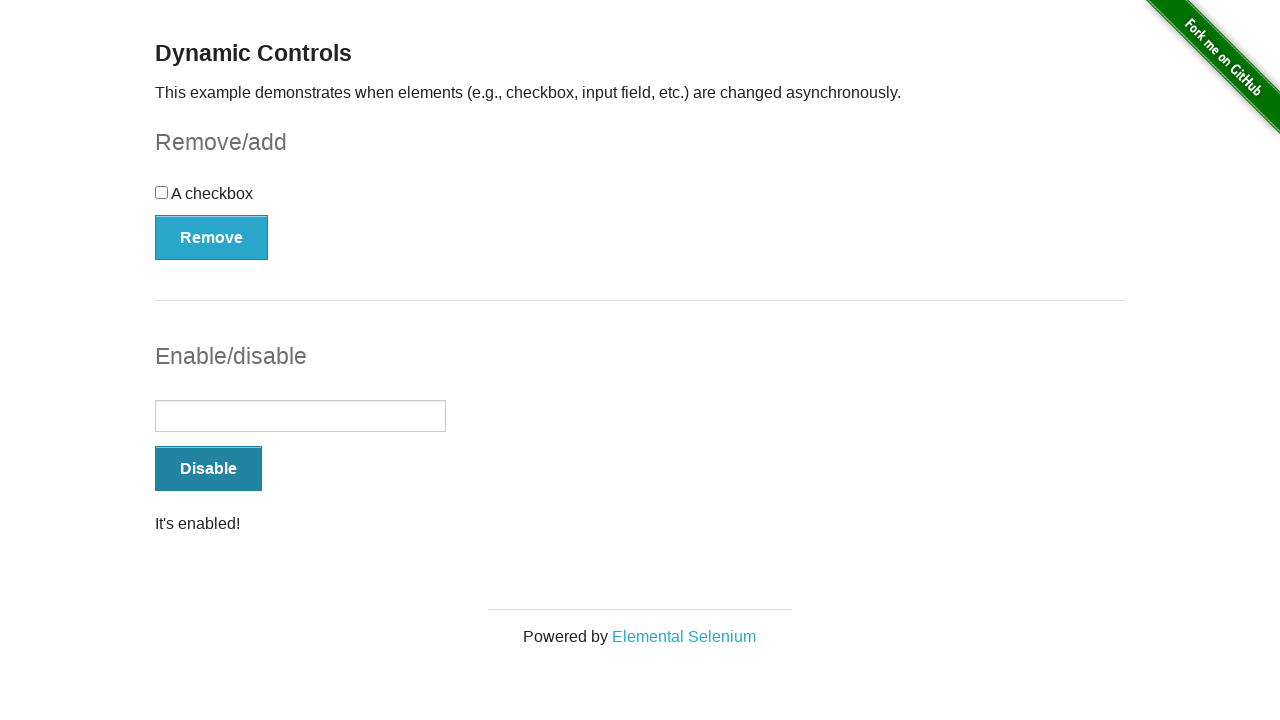

Clicked Disable button in input-example section at (208, 469) on xpath=//*[@id='input-example']/button
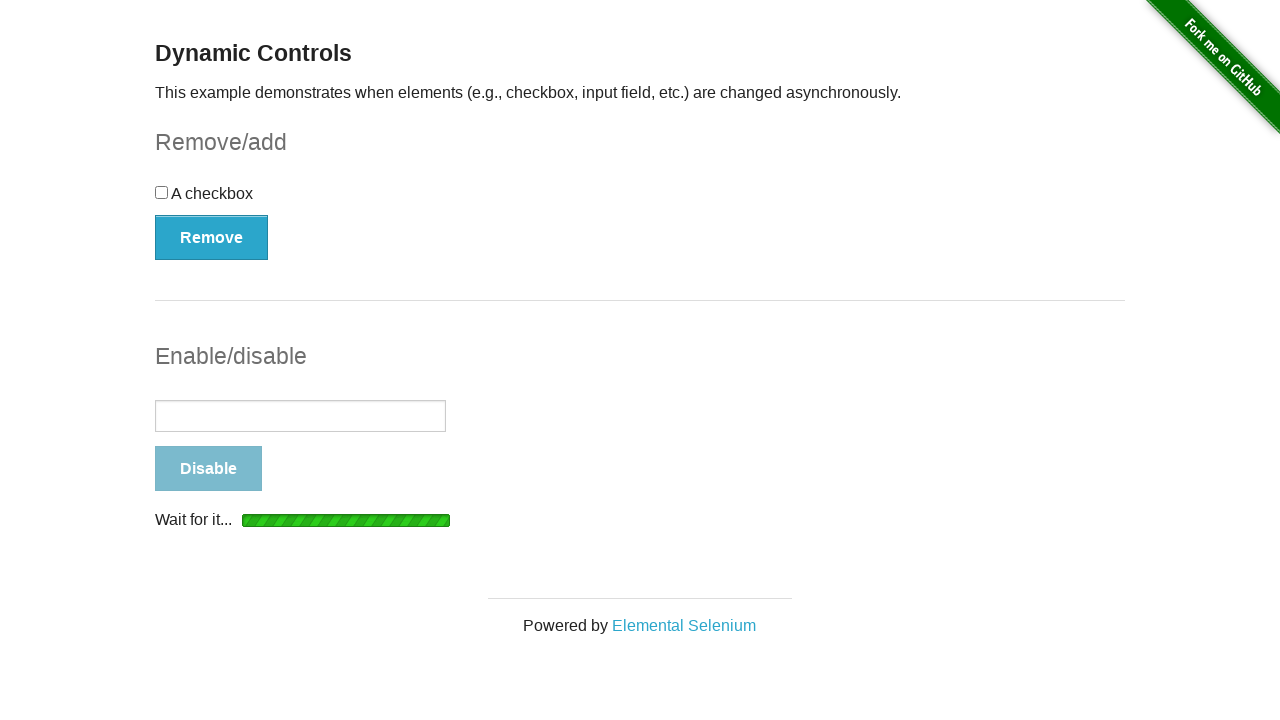

Waited for message element to become visible after disable click
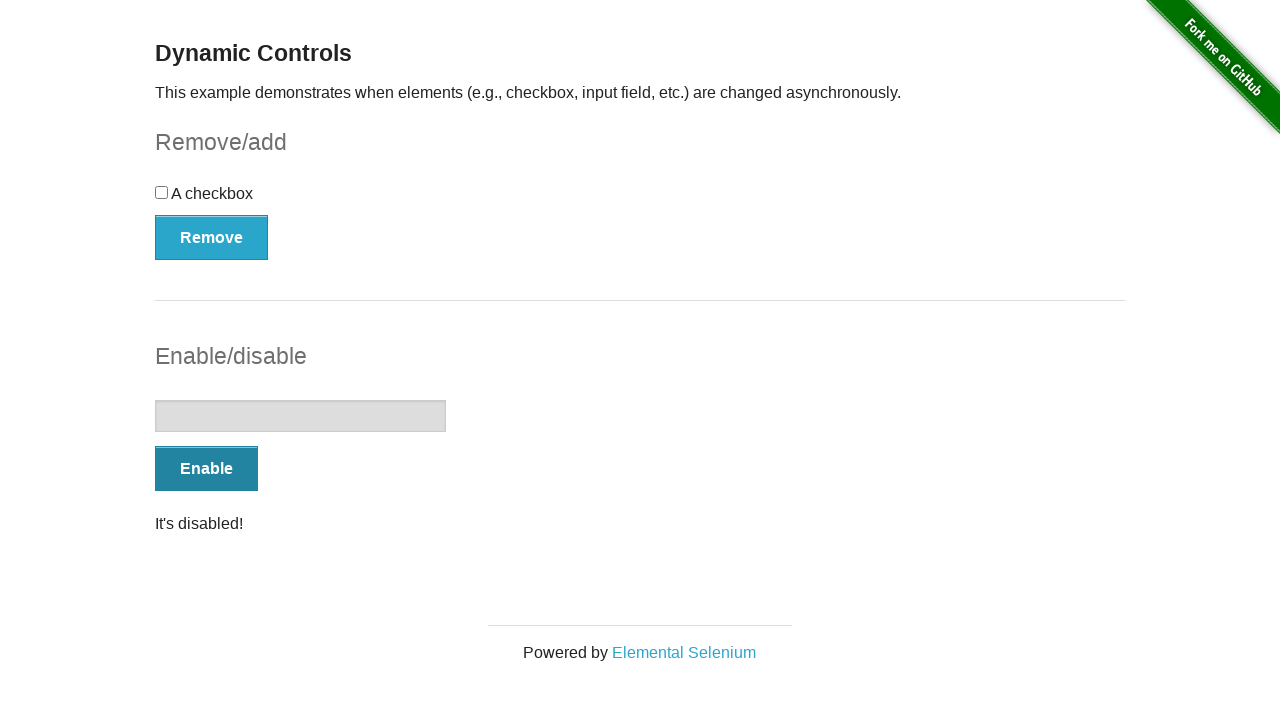

Retrieved message text content: 'It's disabled!'
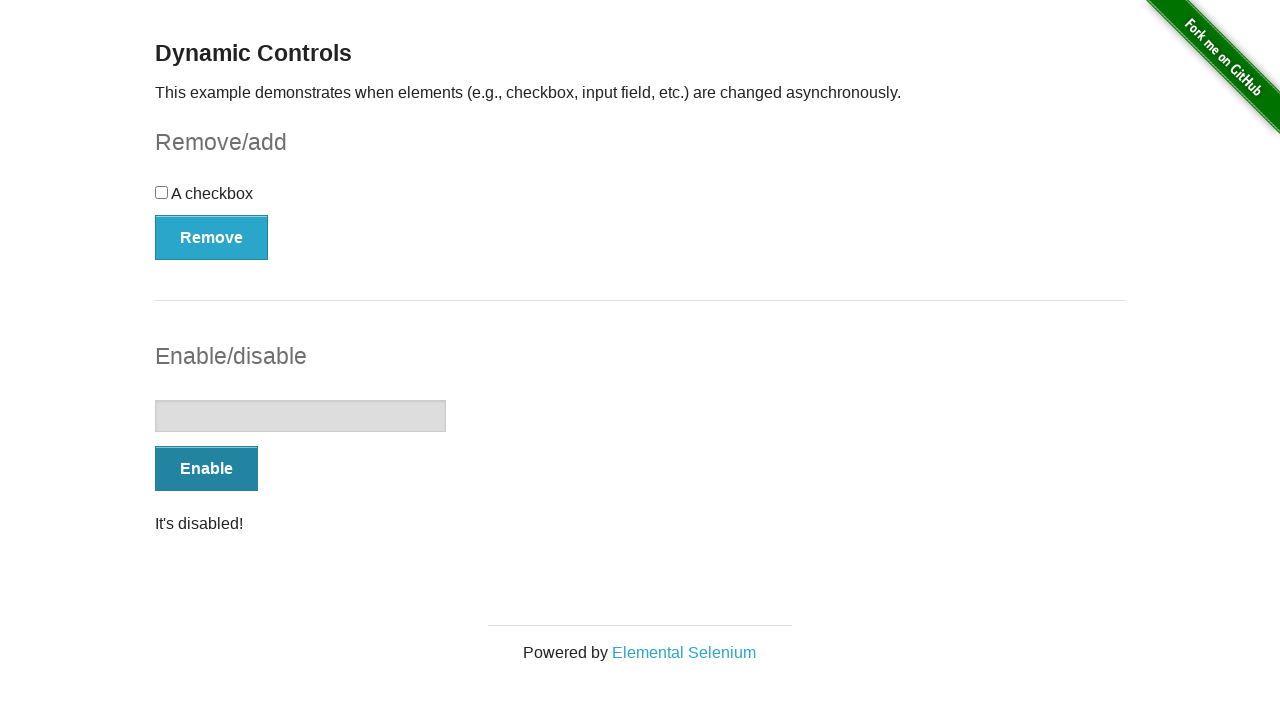

Verified 'It's disabled!' message is present
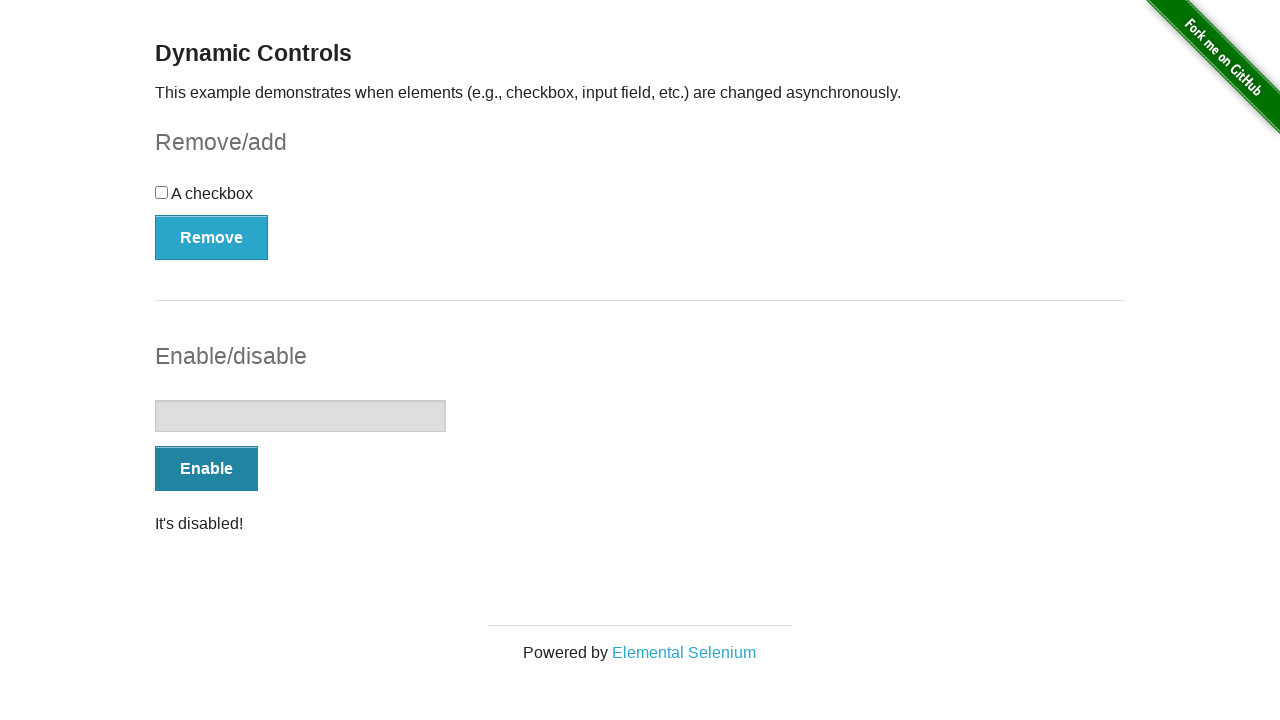

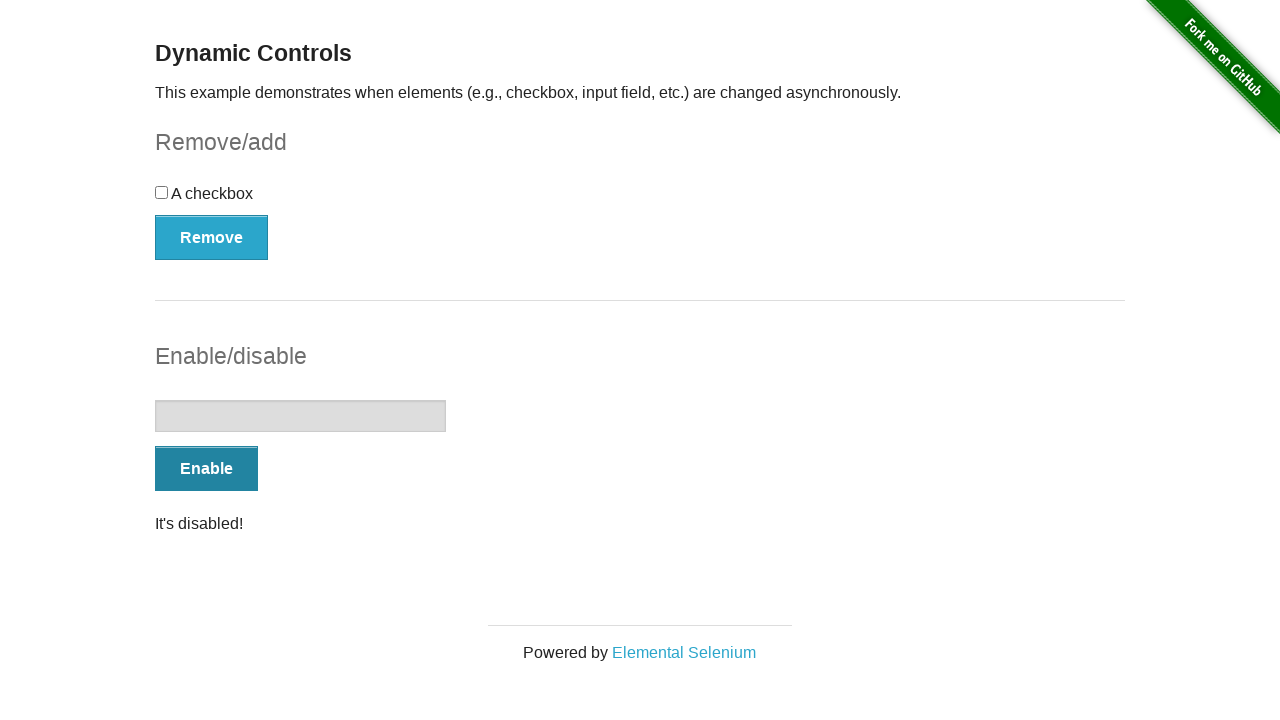